Tests user registration flow on the Book Store application by navigating to the registration page and filling out the new user form with first name, last name, username, and password fields.

Starting URL: https://demoqa.com

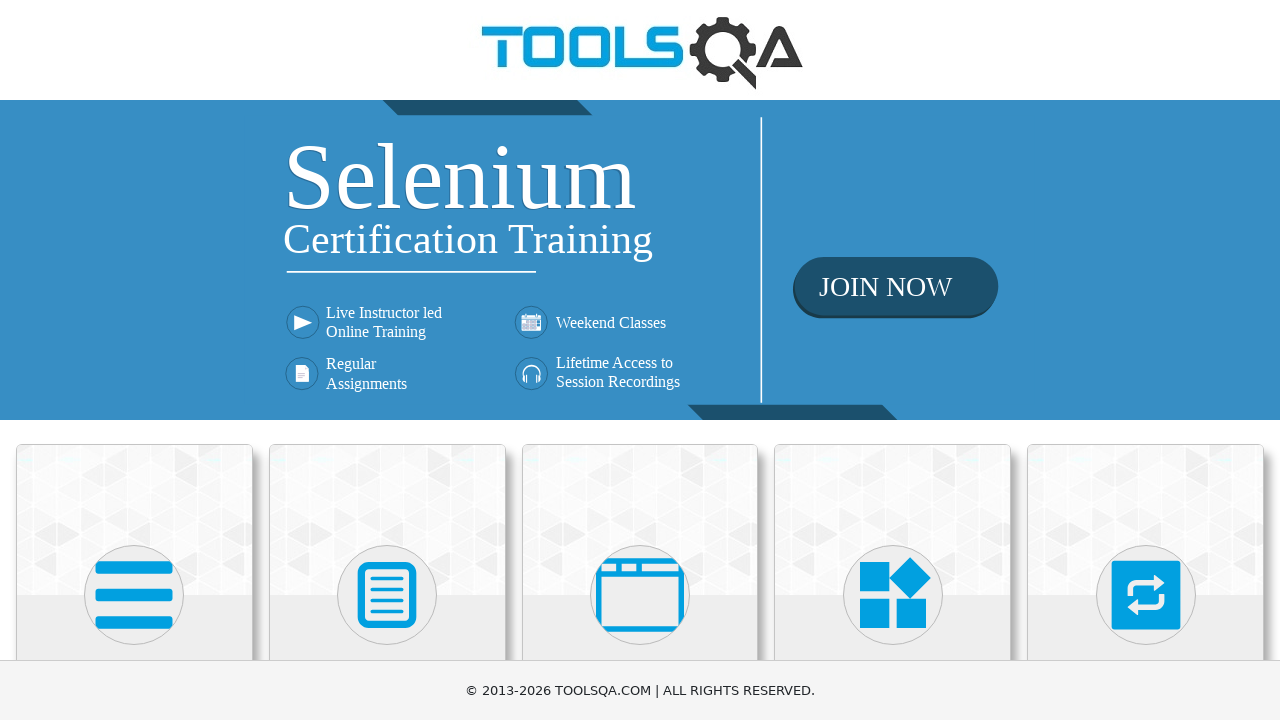

Clicked on Book Store Application heading at (134, 461) on internal:role=heading[name="Book Store Application"i]
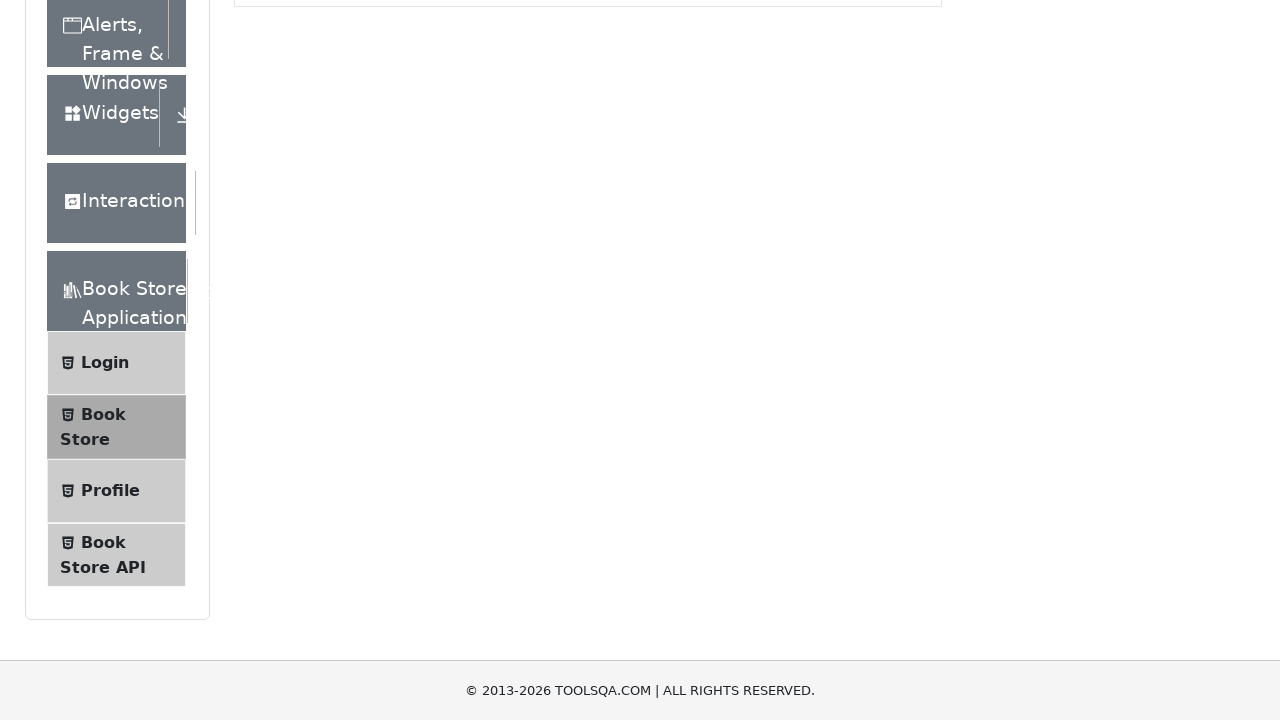

Clicked on Login in the navigation list at (105, 132) on internal:role=list >> internal:text="Login"i
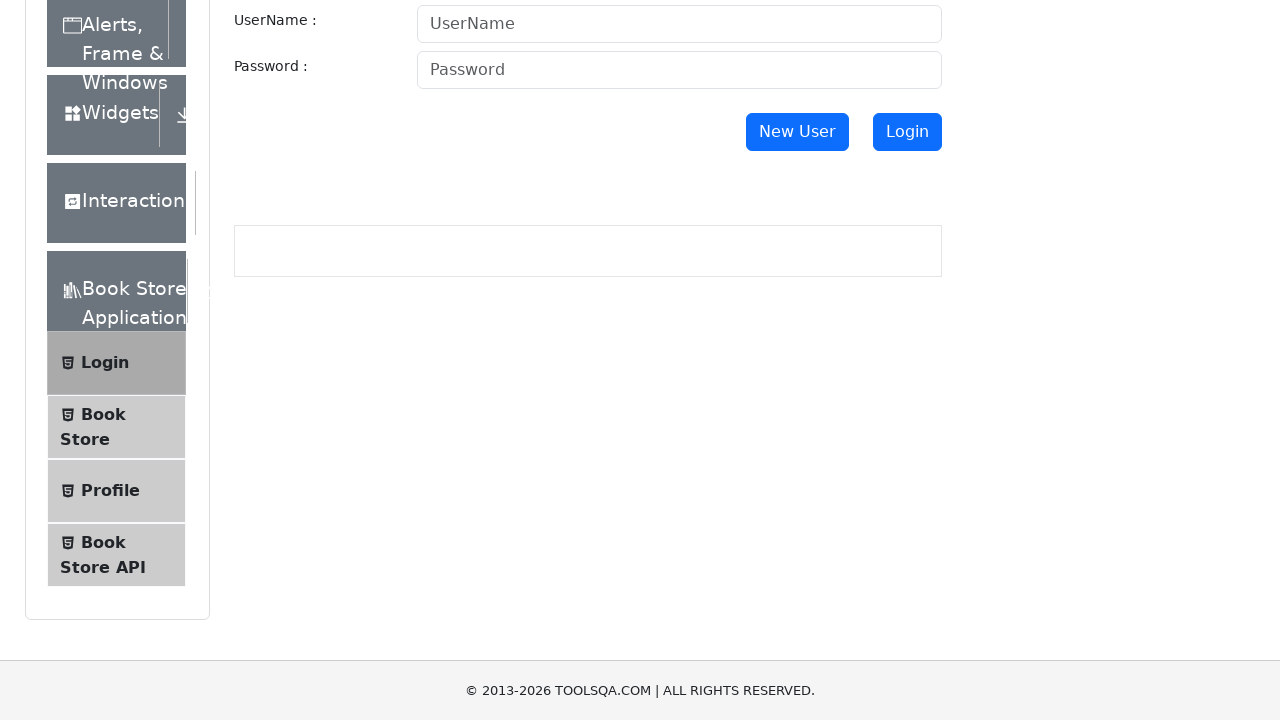

Clicked New User button to navigate to registration page at (797, 132) on internal:role=button[name="New User"i]
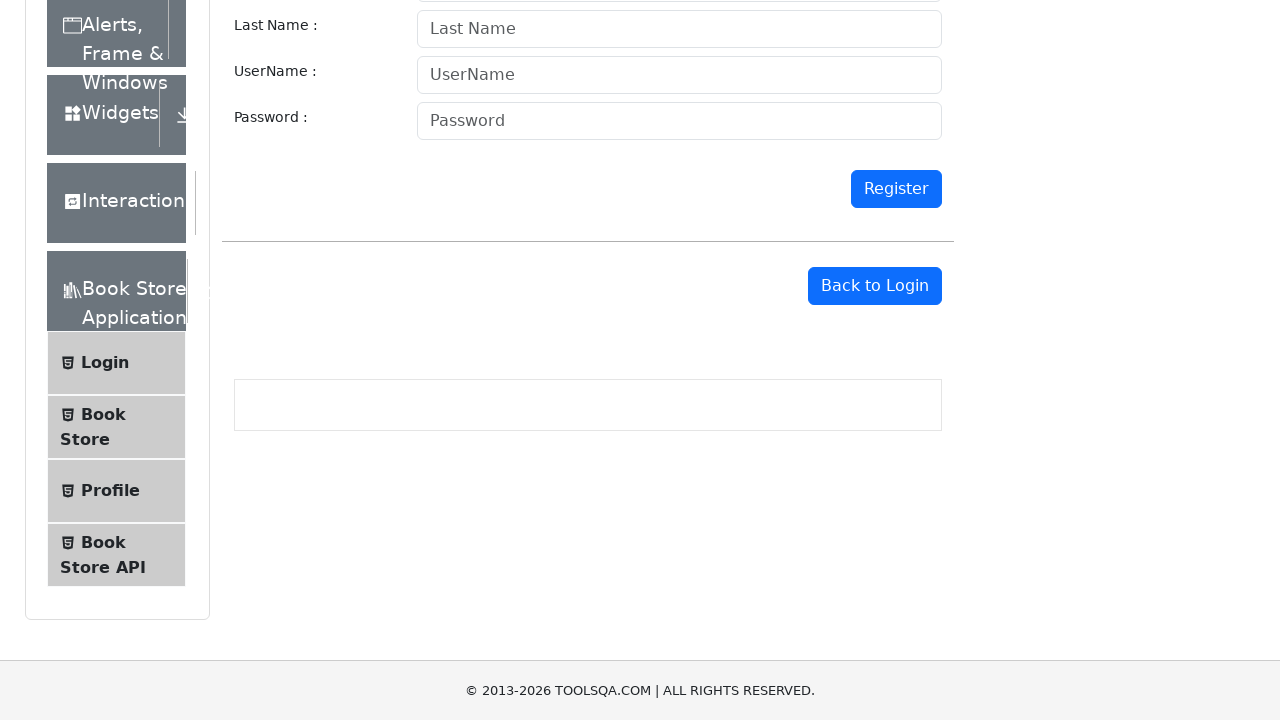

Clicked on First Name field at (679, 20) on internal:attr=[placeholder="First Name"i]
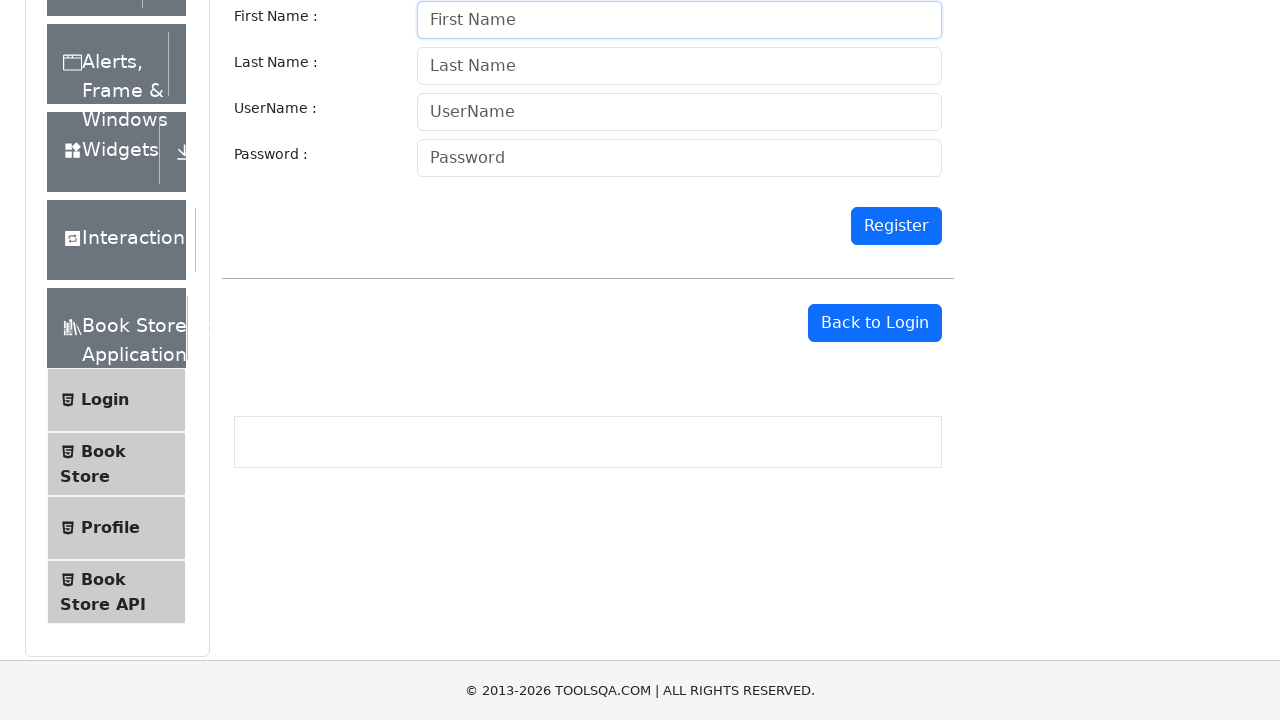

Filled First Name field with 'Aleks' on internal:attr=[placeholder="First Name"i]
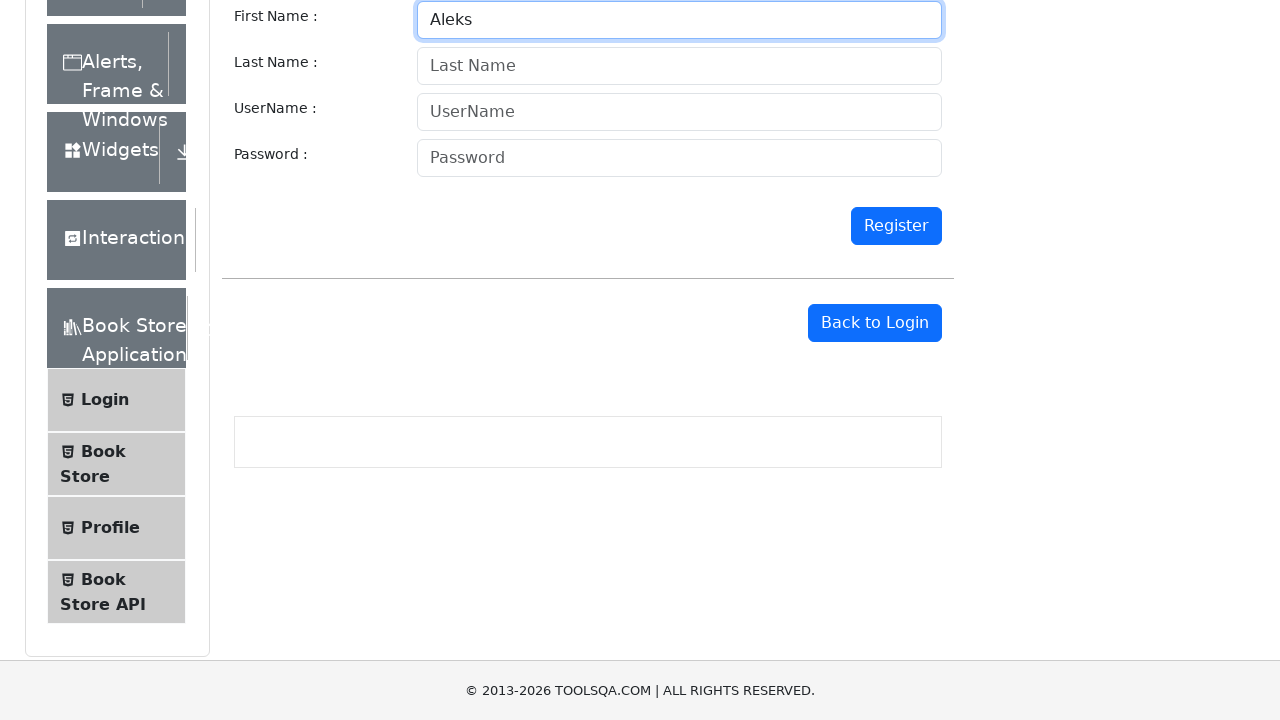

Clicked on Last Name field at (679, 66) on internal:attr=[placeholder="Last Name"i]
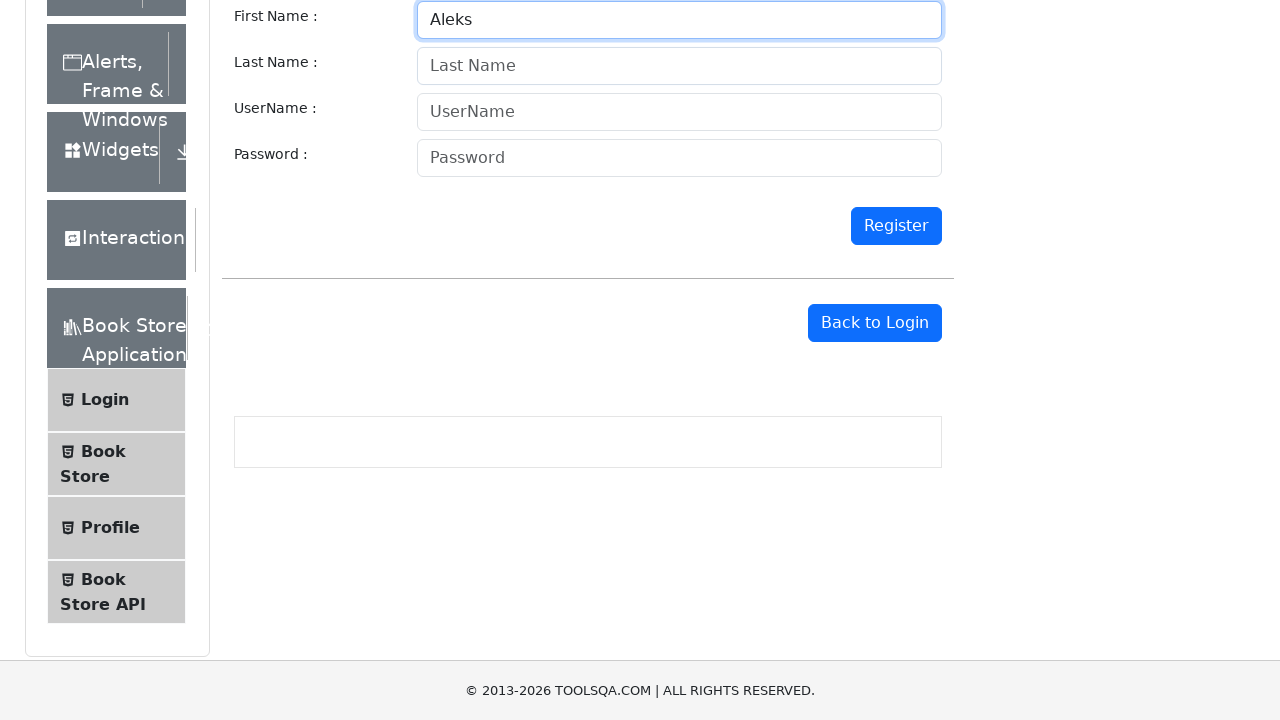

Filled Last Name field with 'Stef' on internal:attr=[placeholder="Last Name"i]
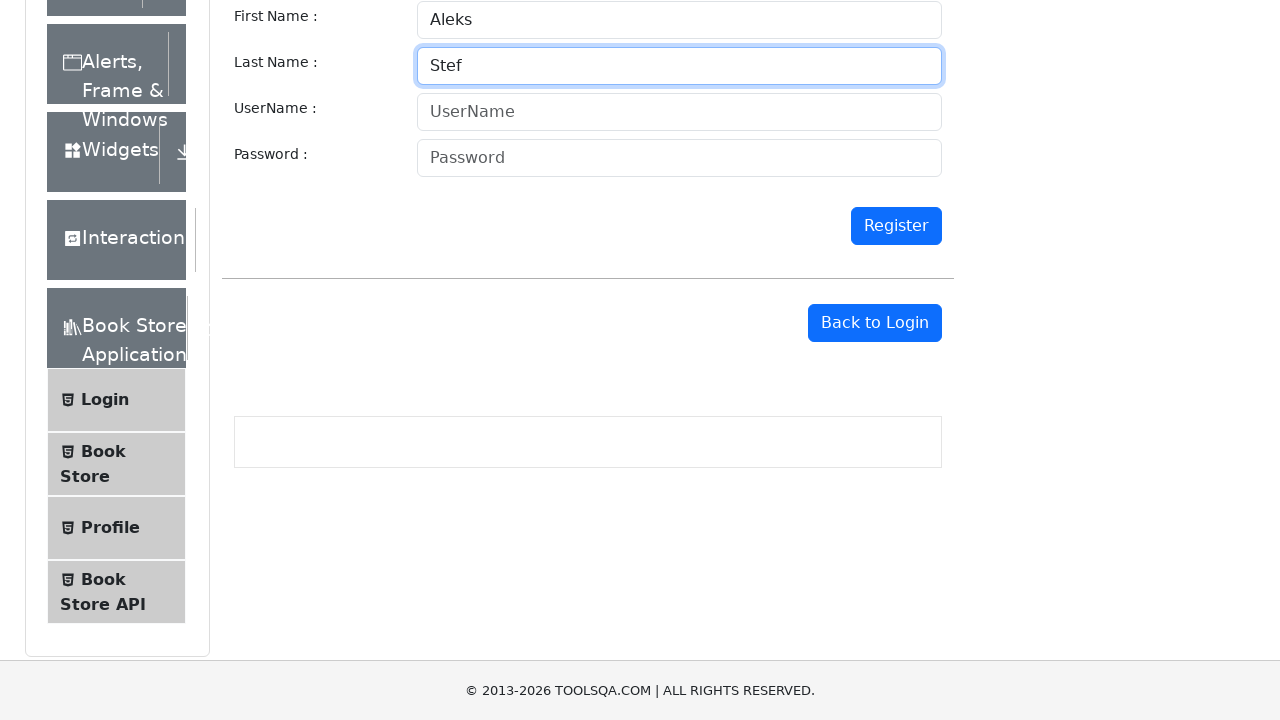

Clicked on UserName field at (679, 112) on internal:attr=[placeholder="UserName"i]
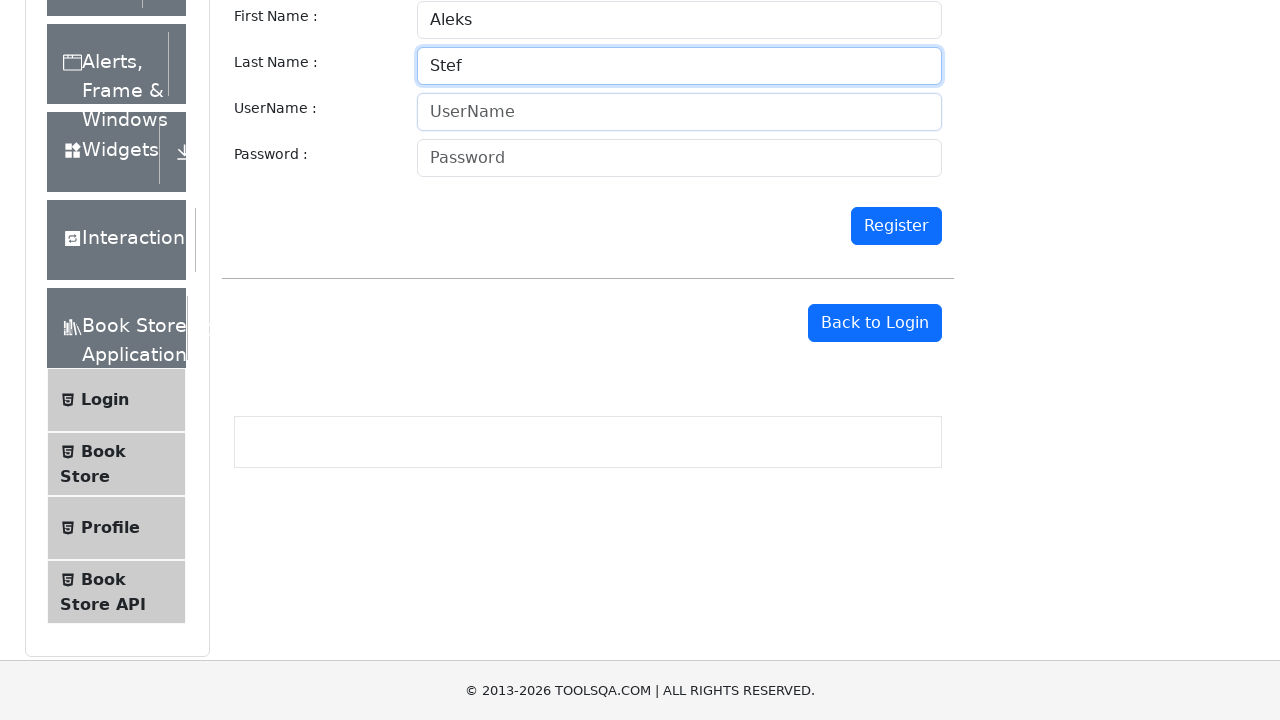

Filled UserName field with 'aleks_stef_7291' on internal:attr=[placeholder="UserName"i]
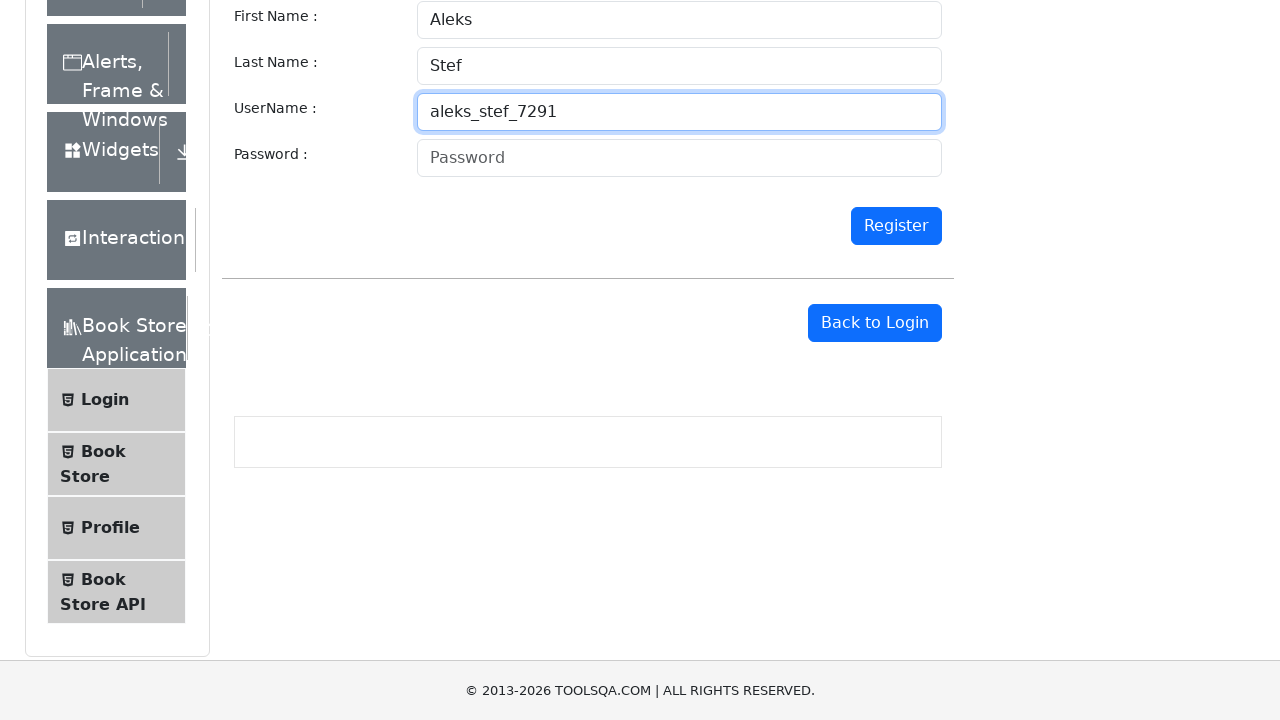

Clicked on Password field at (679, 158) on internal:attr=[placeholder="Password"i]
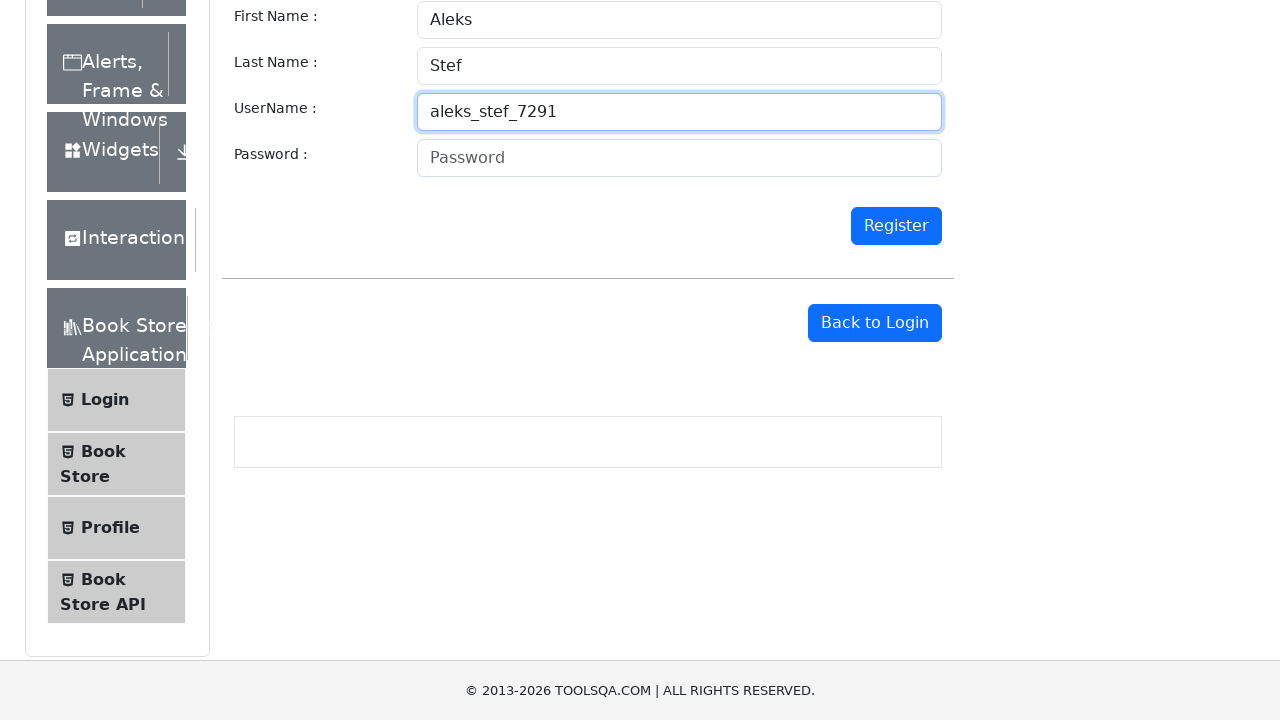

Filled Password field with secure password on internal:attr=[placeholder="Password"i]
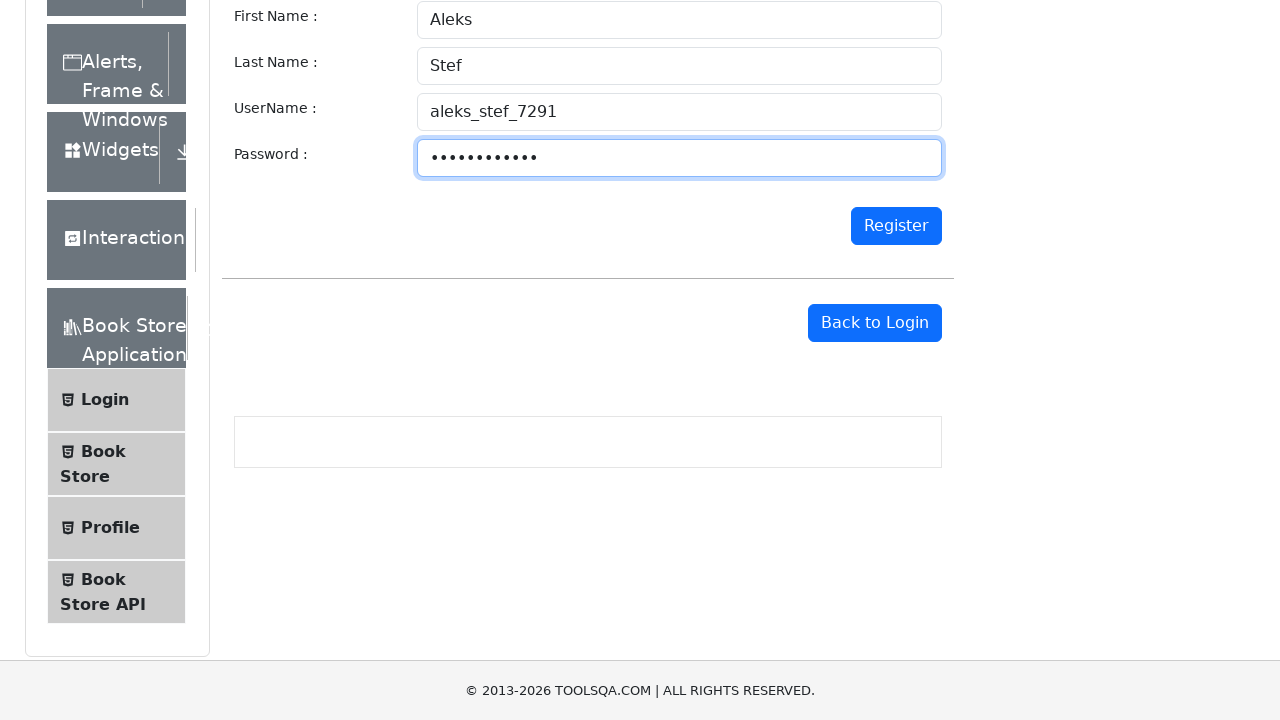

Clicked Register button to complete user registration at (896, 226) on internal:role=button[name="Register"i]
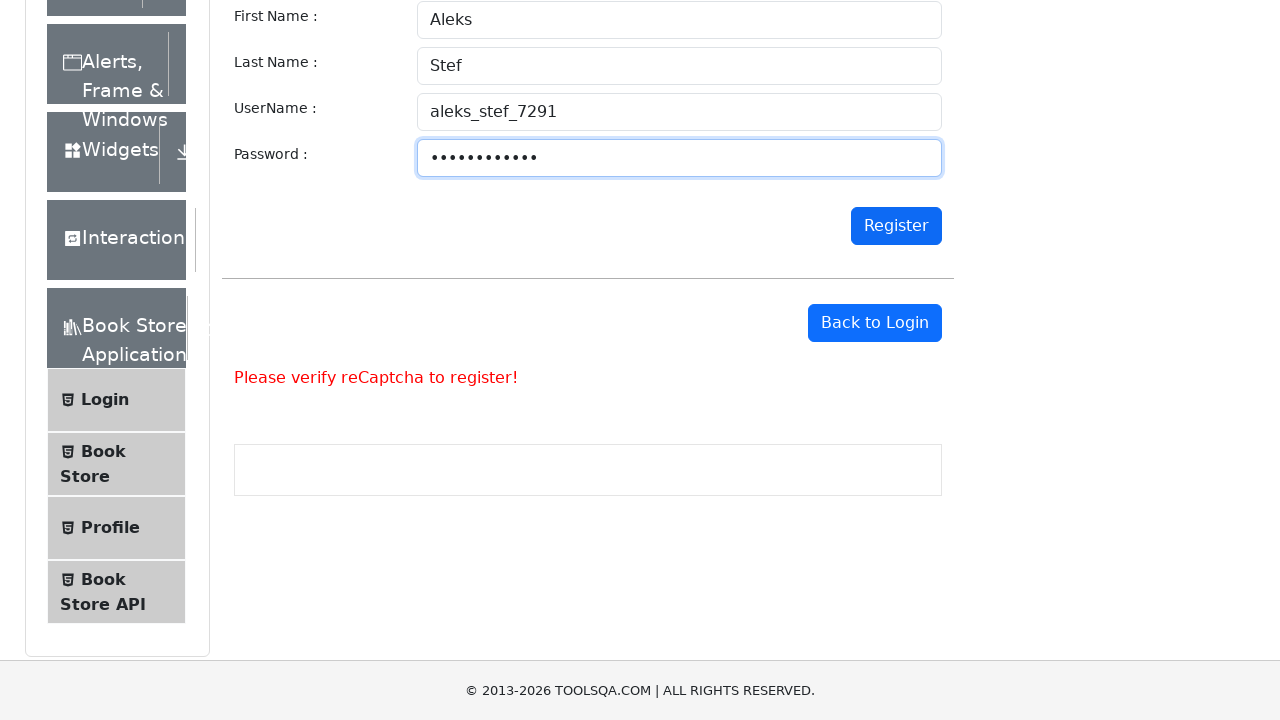

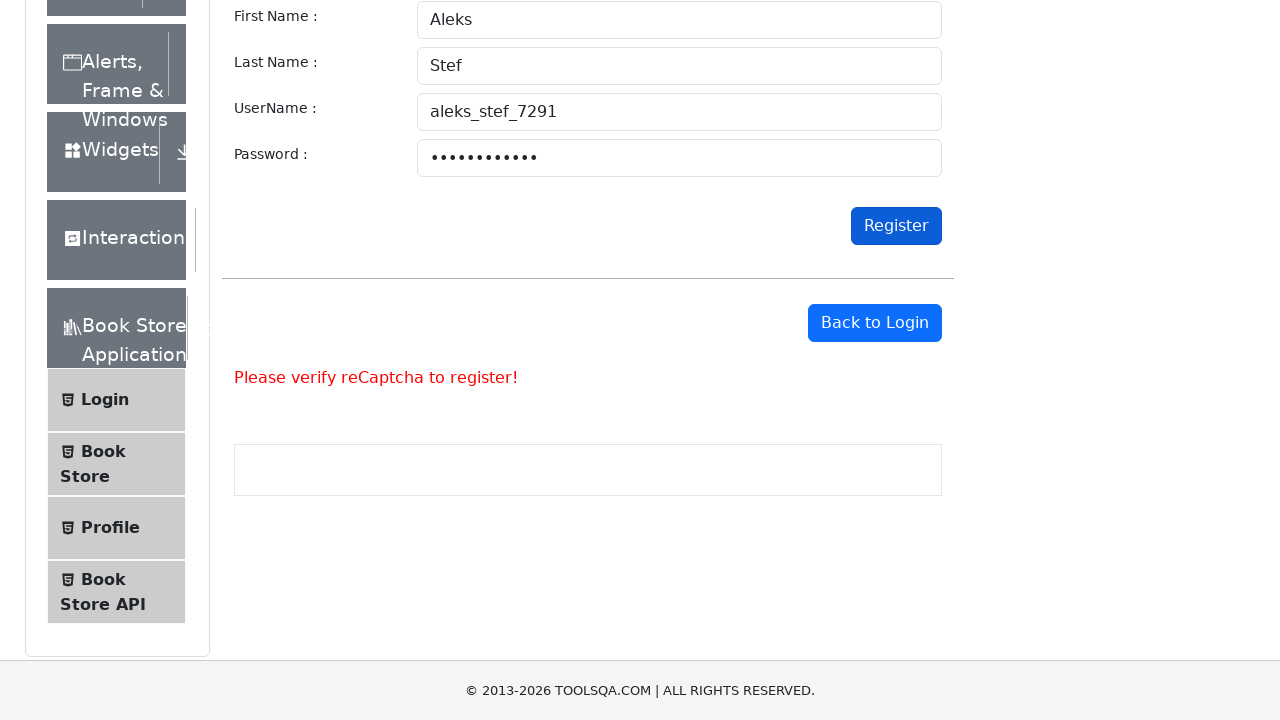